Tests navigation by clicking on a link labeled 'compendiumdev', navigating back to the original page, and verifying the page title matches the expected value.

Starting URL: https://omayo.blogspot.com

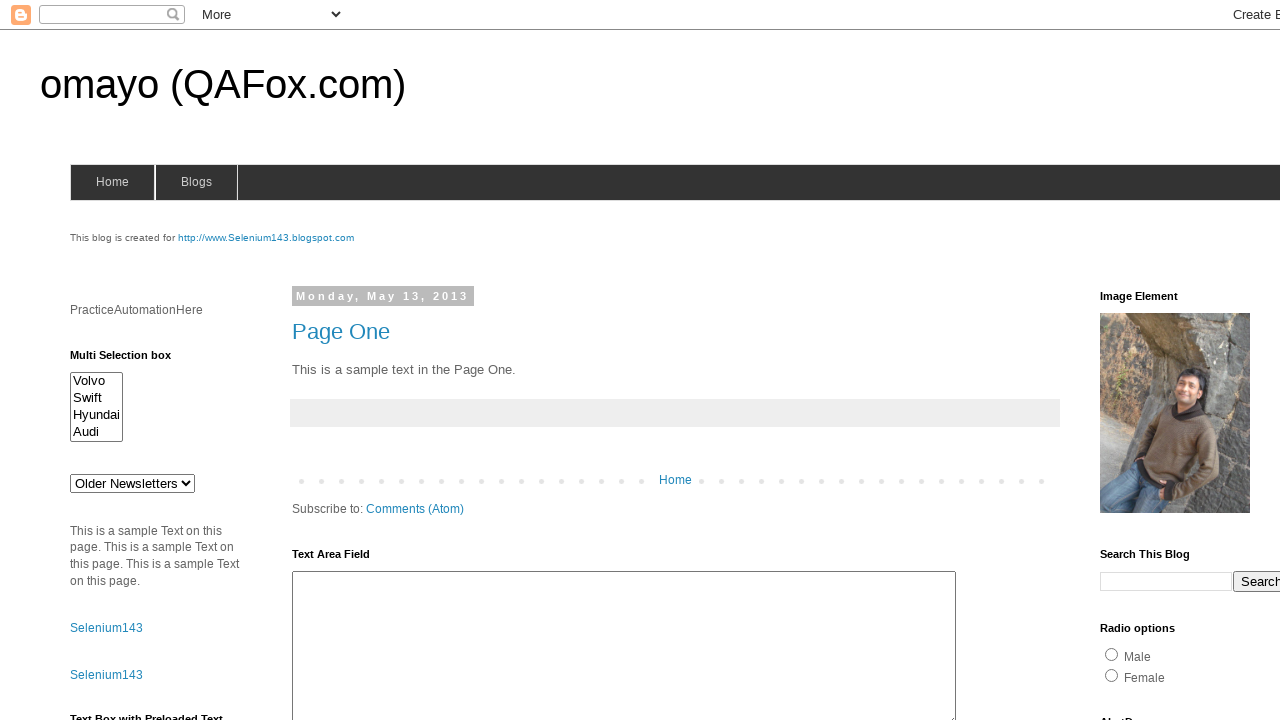

Clicked on the 'compendiumdev' link at (1160, 360) on xpath=//a[text()='compendiumdev']
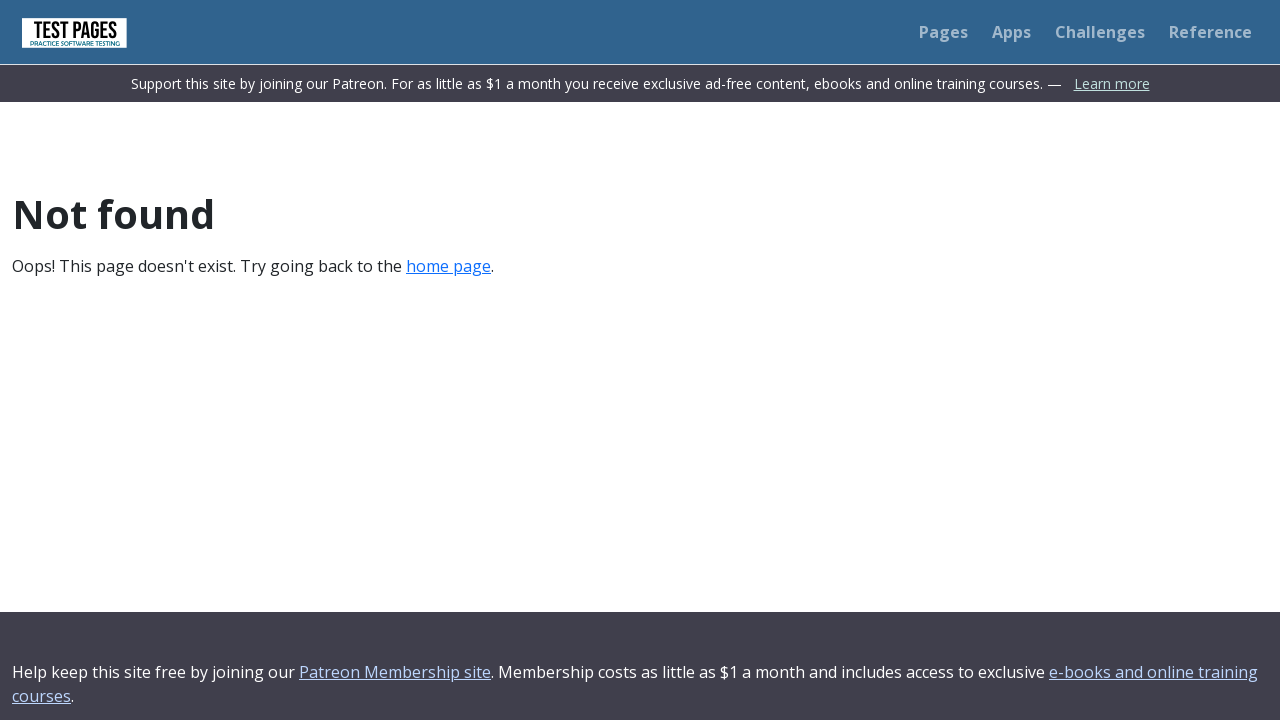

Navigated back to the previous page
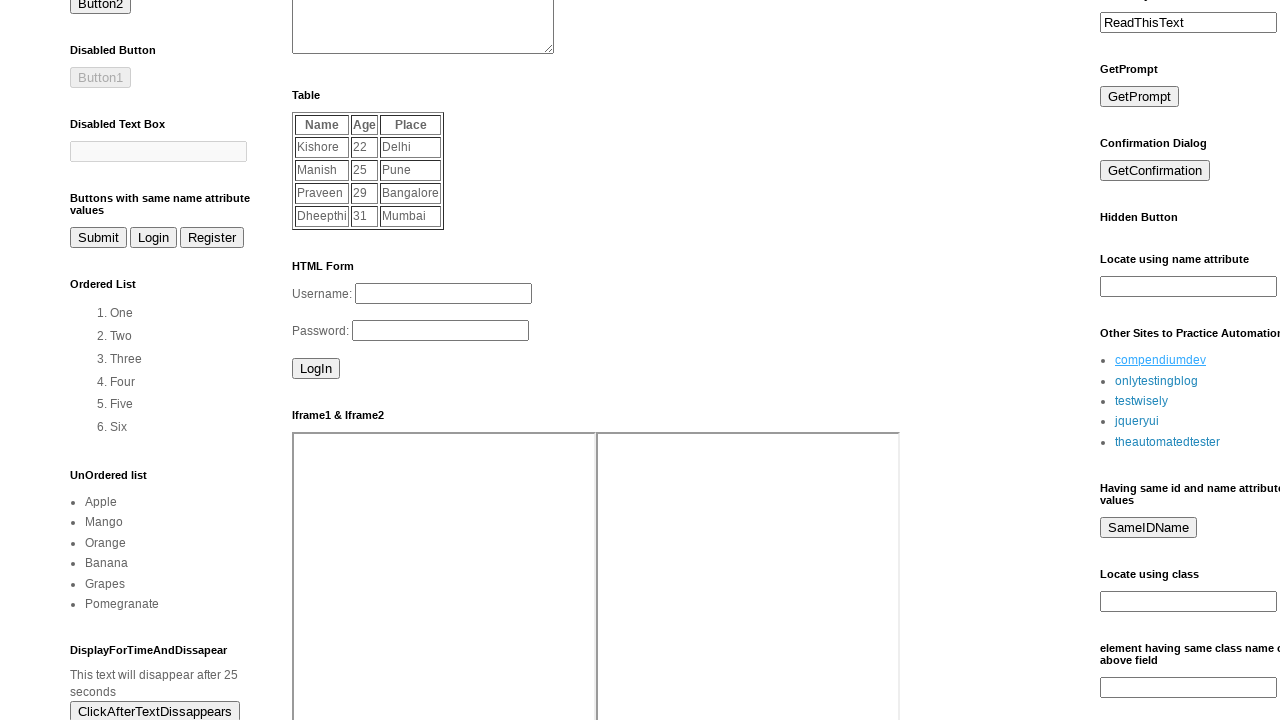

Verified page title matches expected value 'omayo (QAFox.com)'
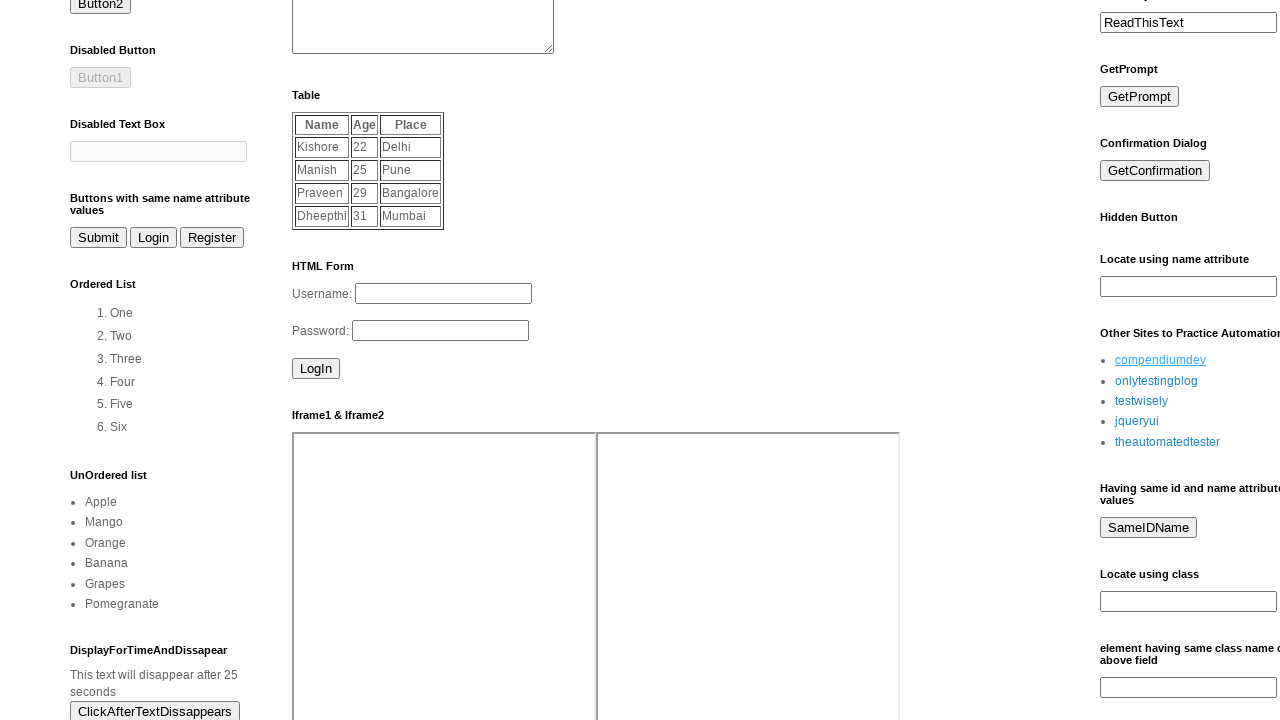

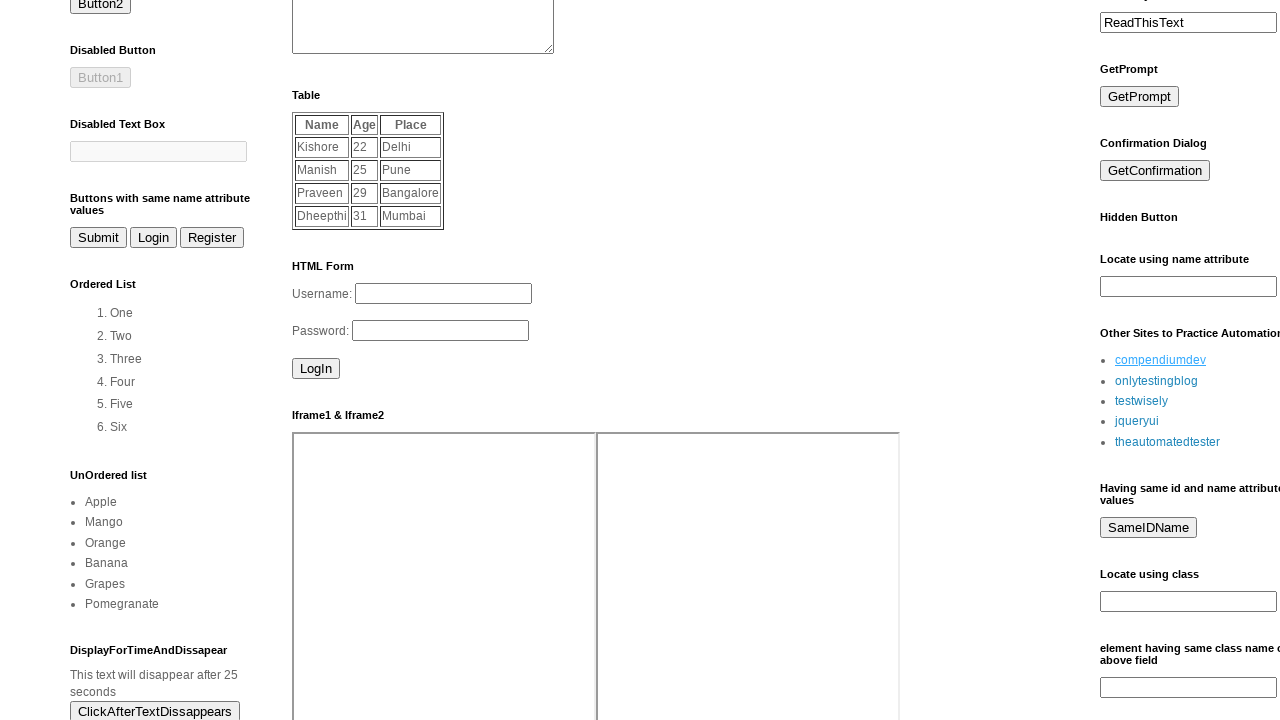